Tests window handle functionality by clicking a link that opens a new window, switching to the new window to verify its content, then switching back to the original window to verify the page title.

Starting URL: https://the-internet.herokuapp.com/windows

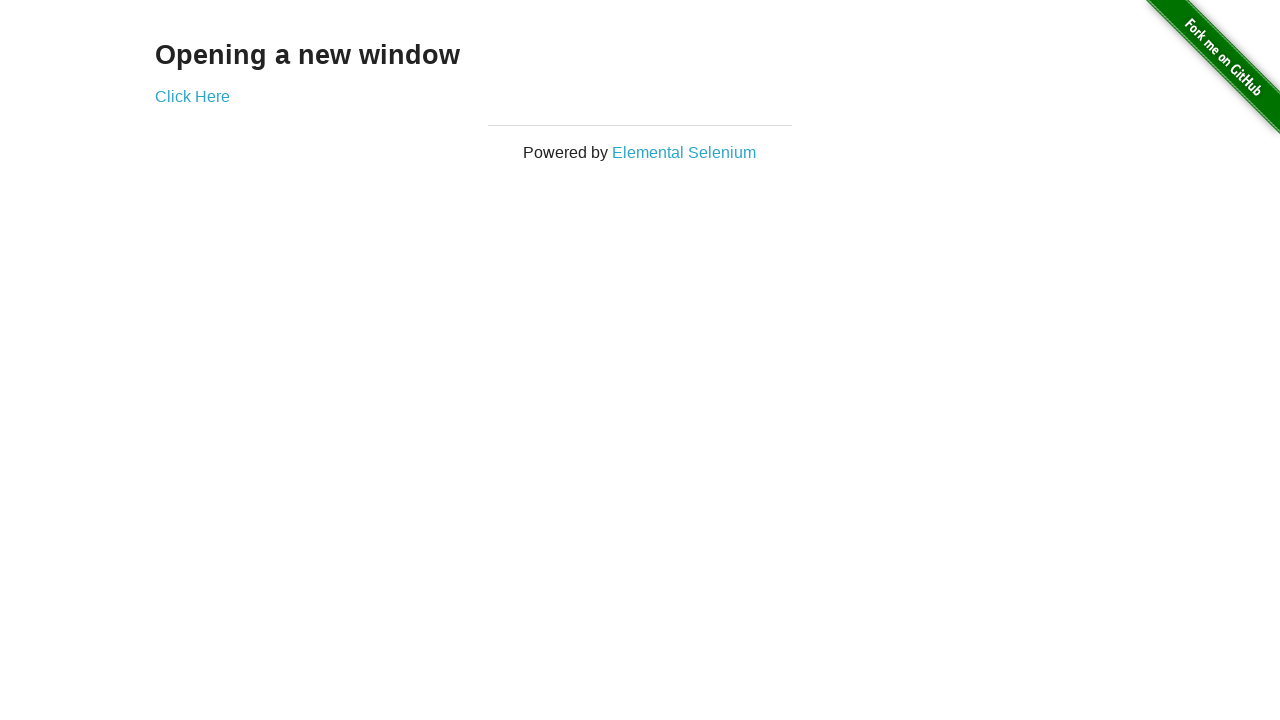

Verified page contains 'Opening a new window' text
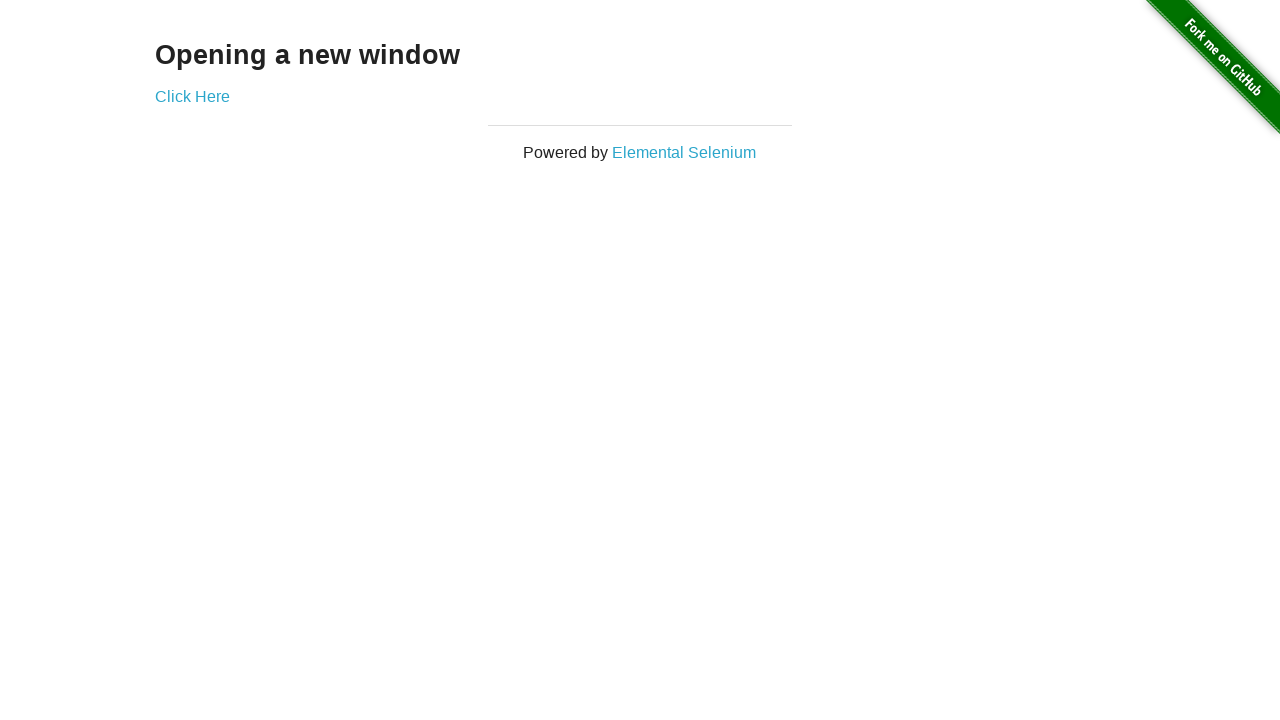

Verified original page title is 'The Internet'
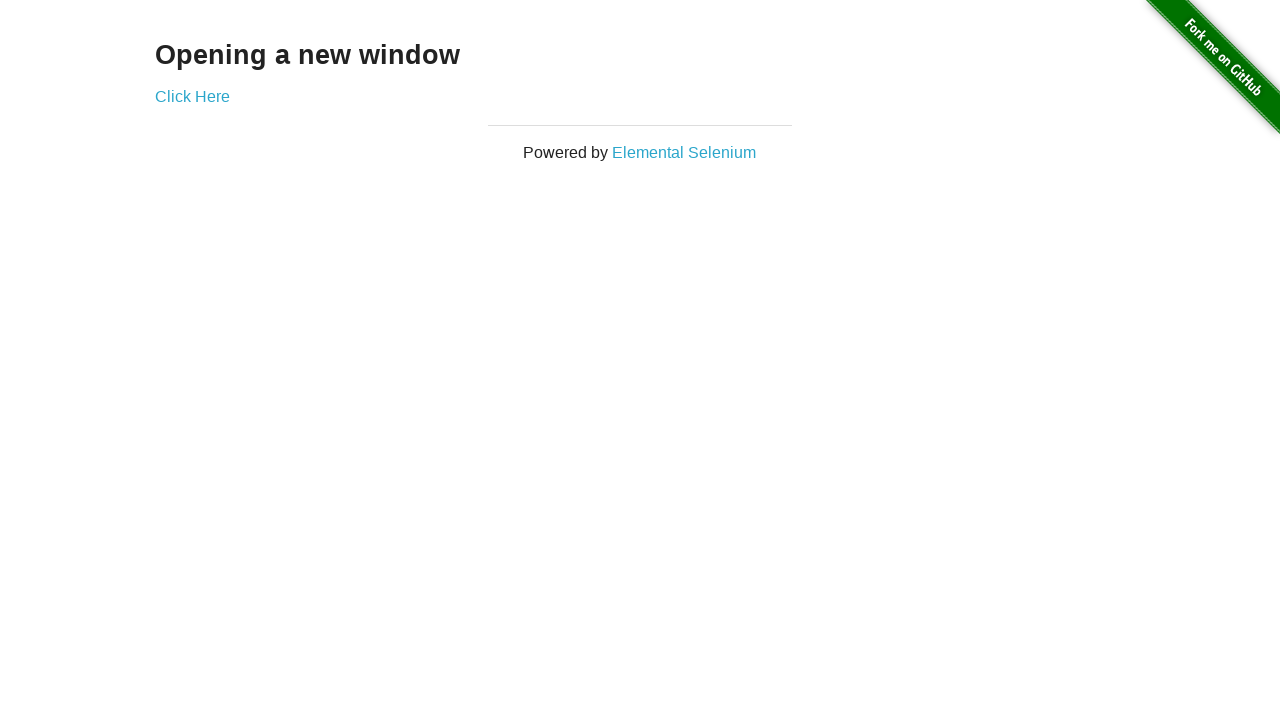

Clicked 'Click Here' link to open new window at (192, 96) on a:has-text('Click Here')
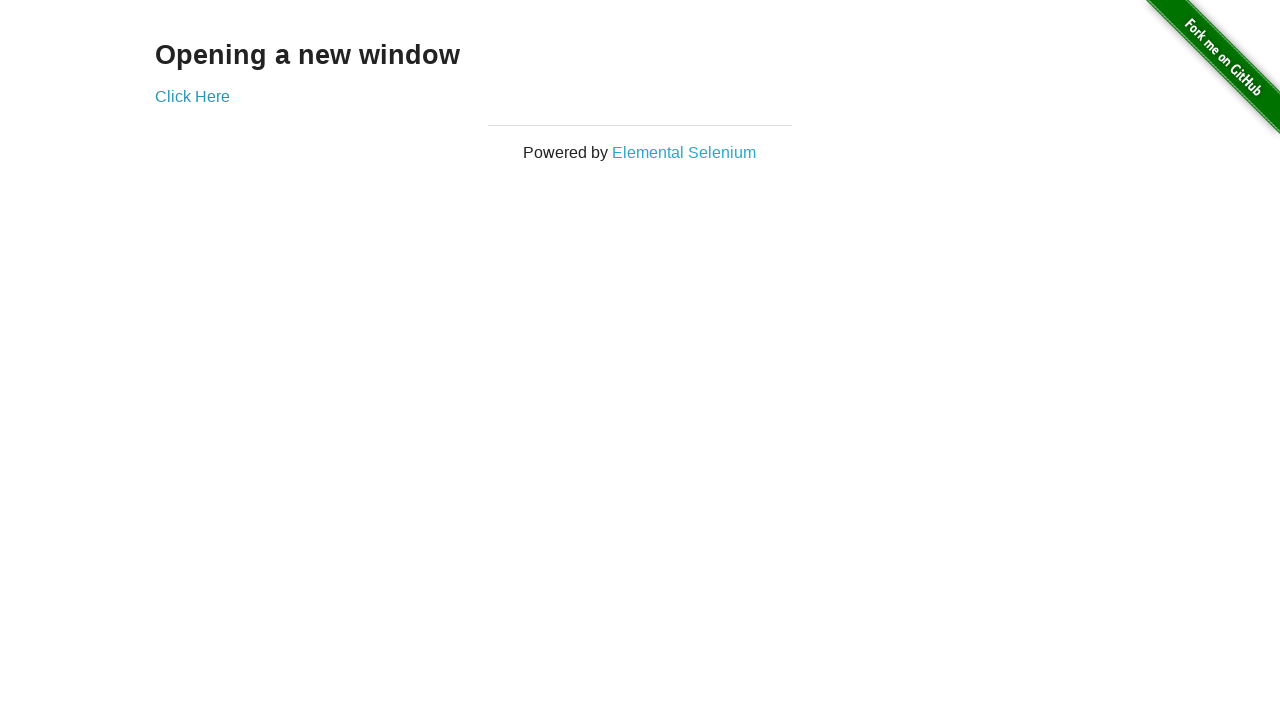

Obtained reference to new window page
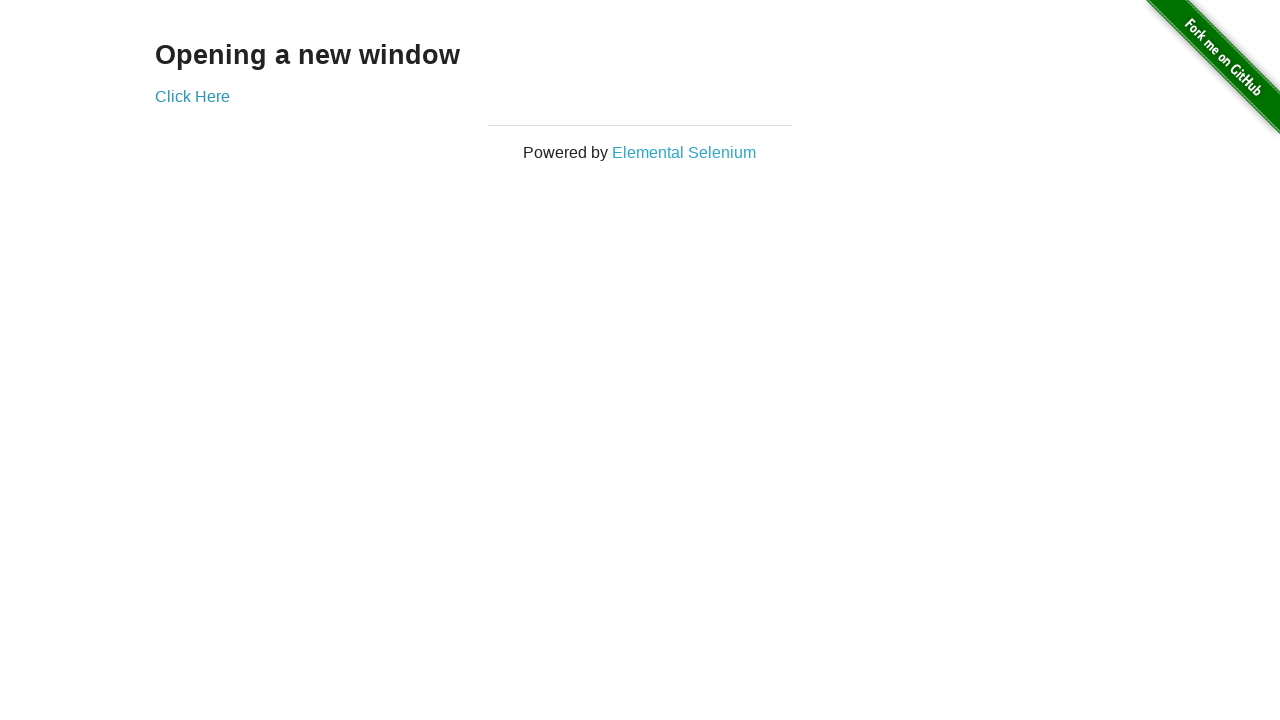

Waited for new window to fully load
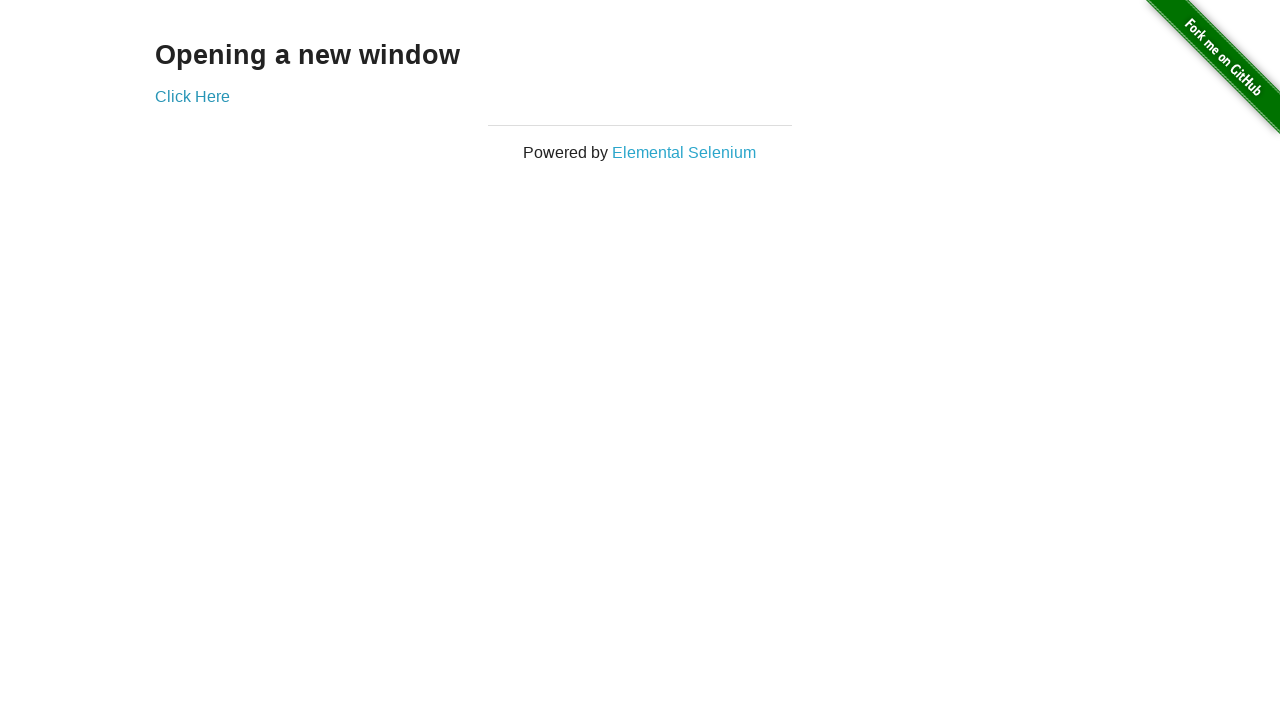

Verified new window title is 'New Window'
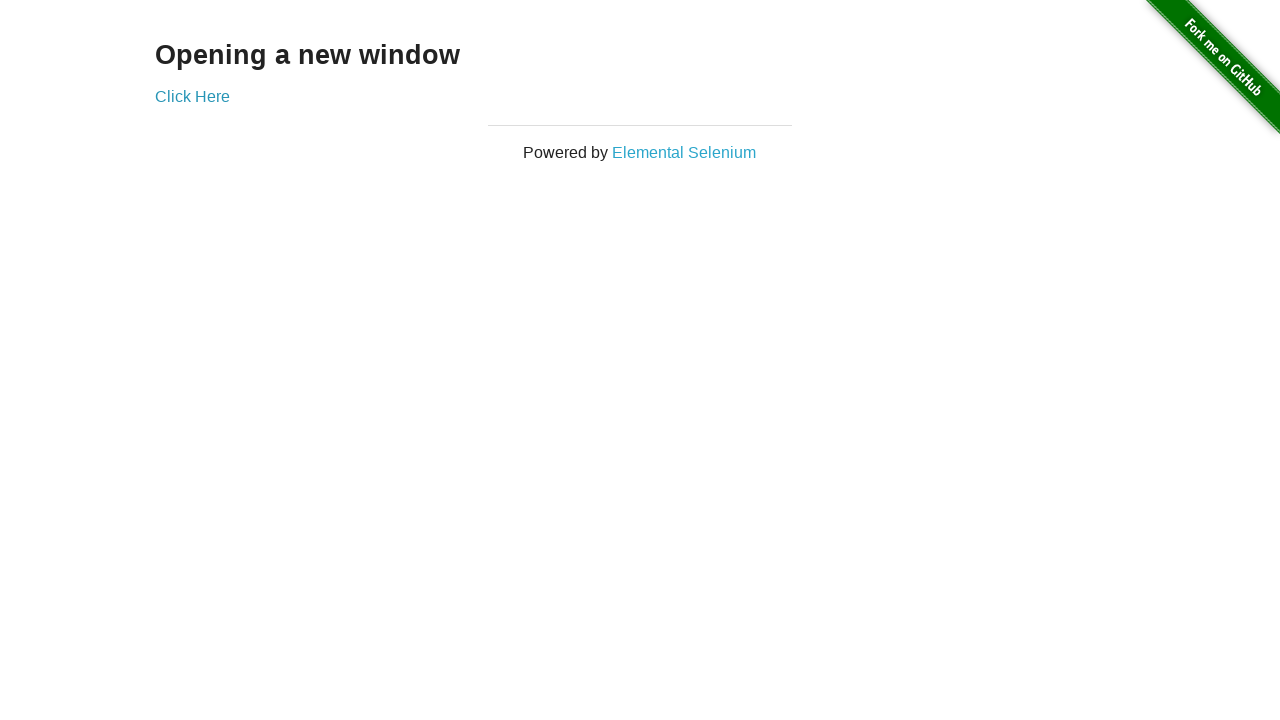

Verified new window contains 'New Window' text
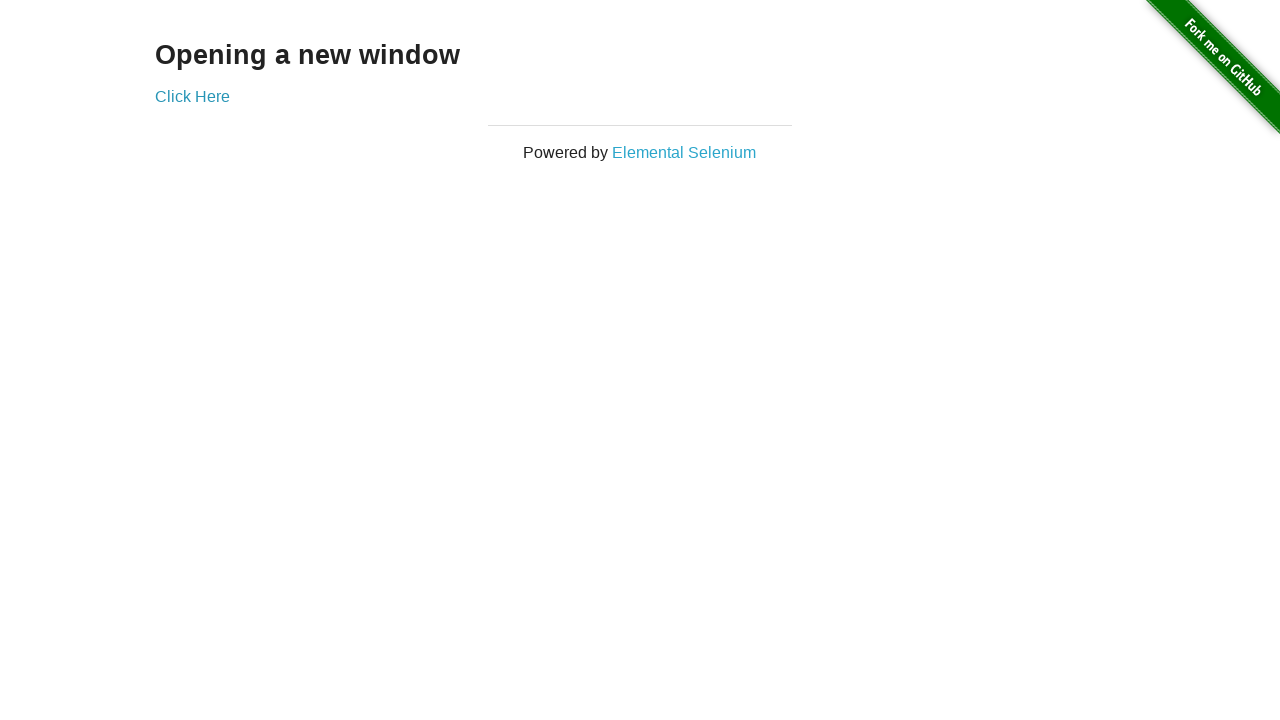

Switched back to original window
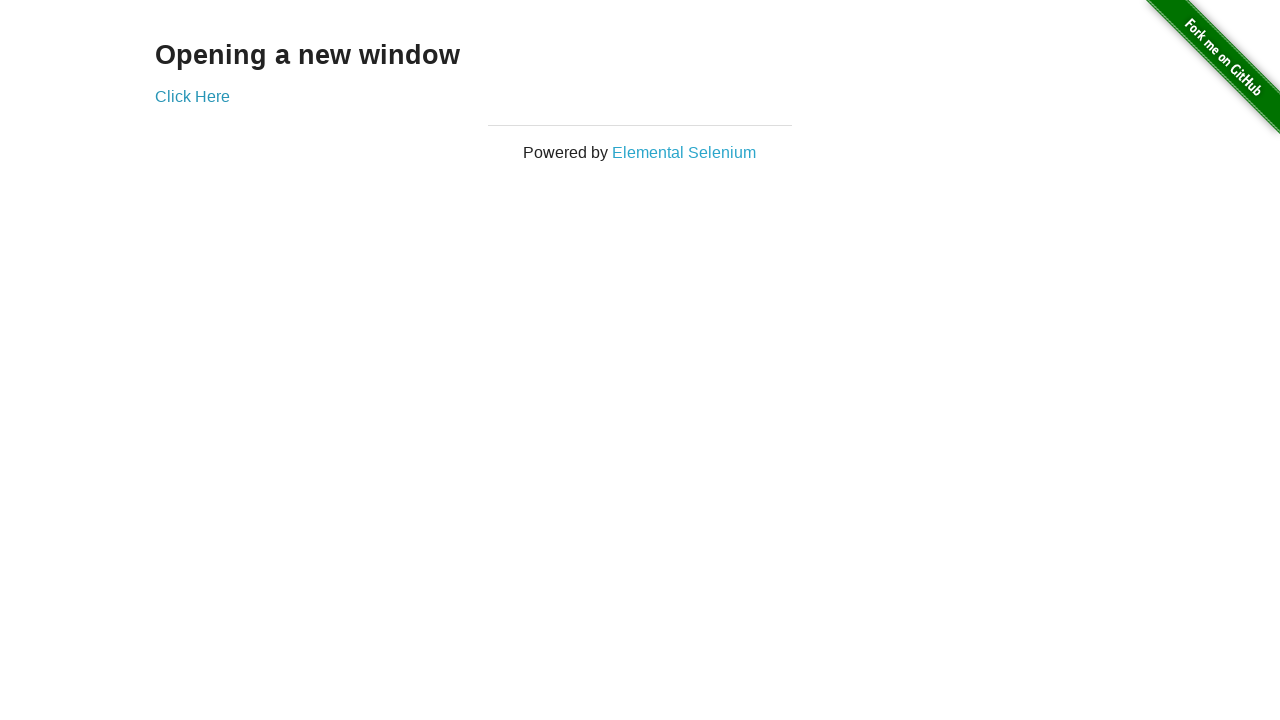

Verified original window title is still 'The Internet'
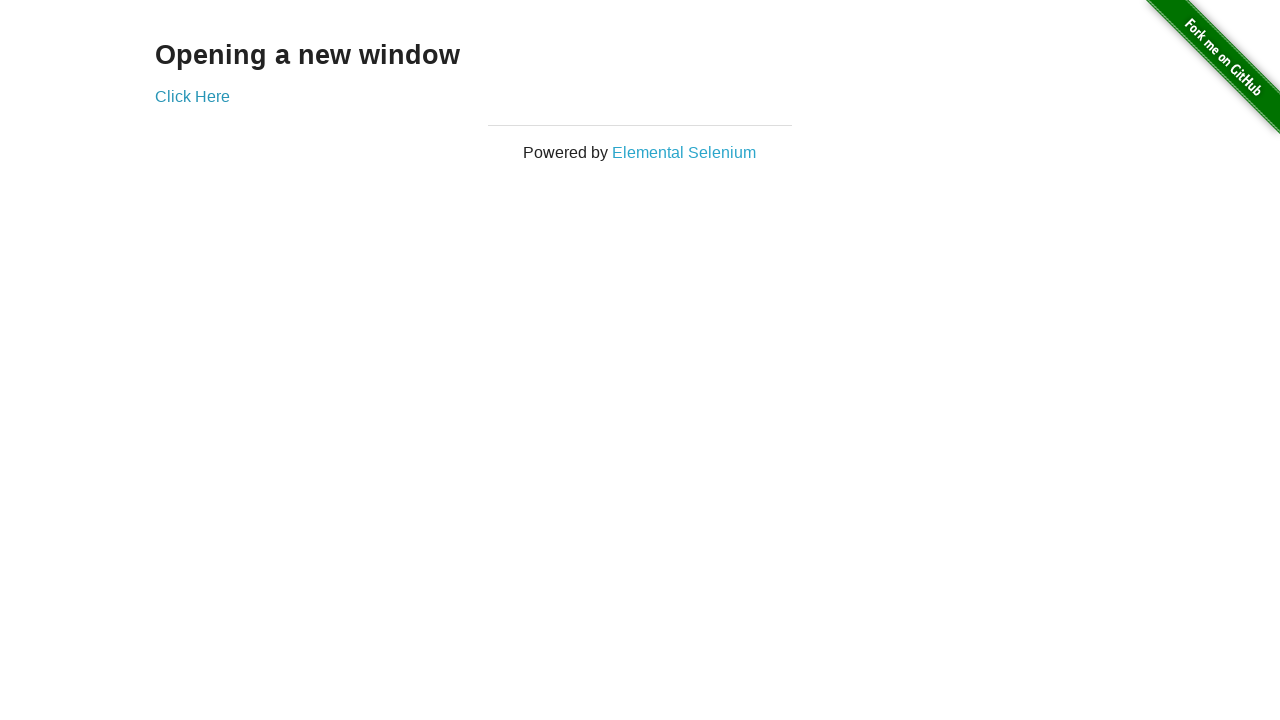

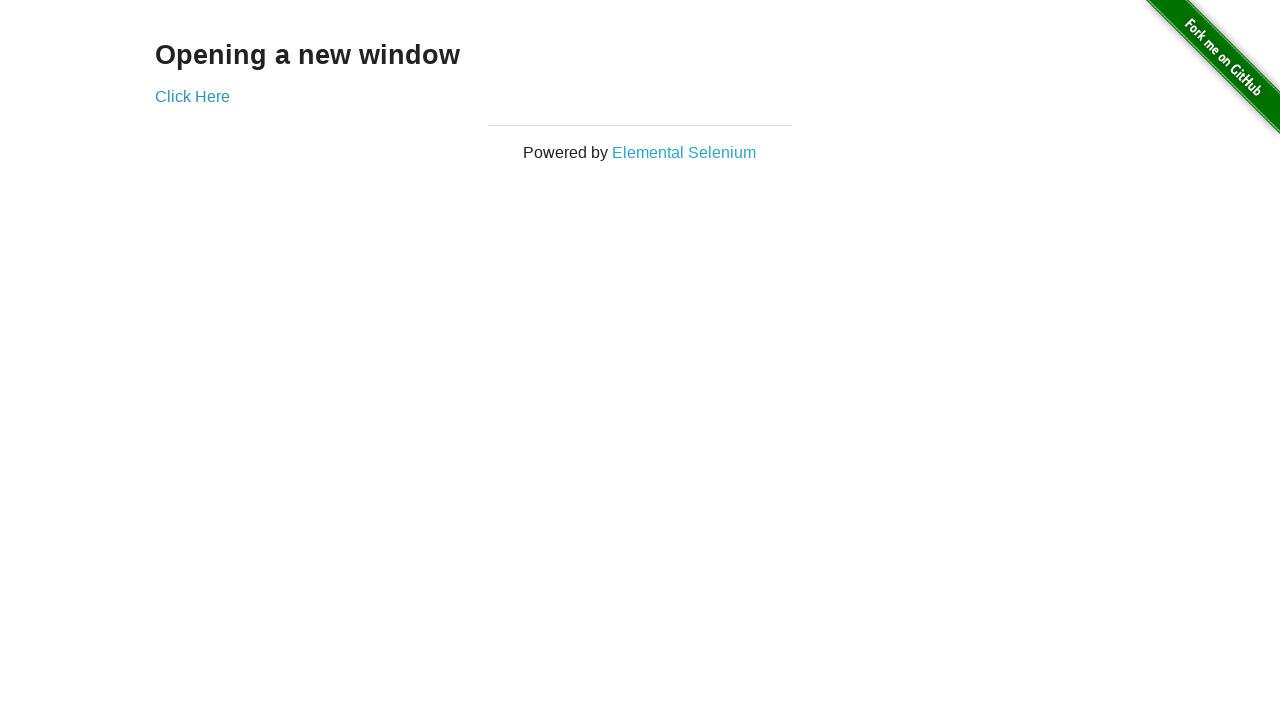